Tests Redmine's guide and localization features by navigating to the help section, switching to Russian localization, and verifying content on the Gantt chart documentation page.

Starting URL: https://www.redmine.org

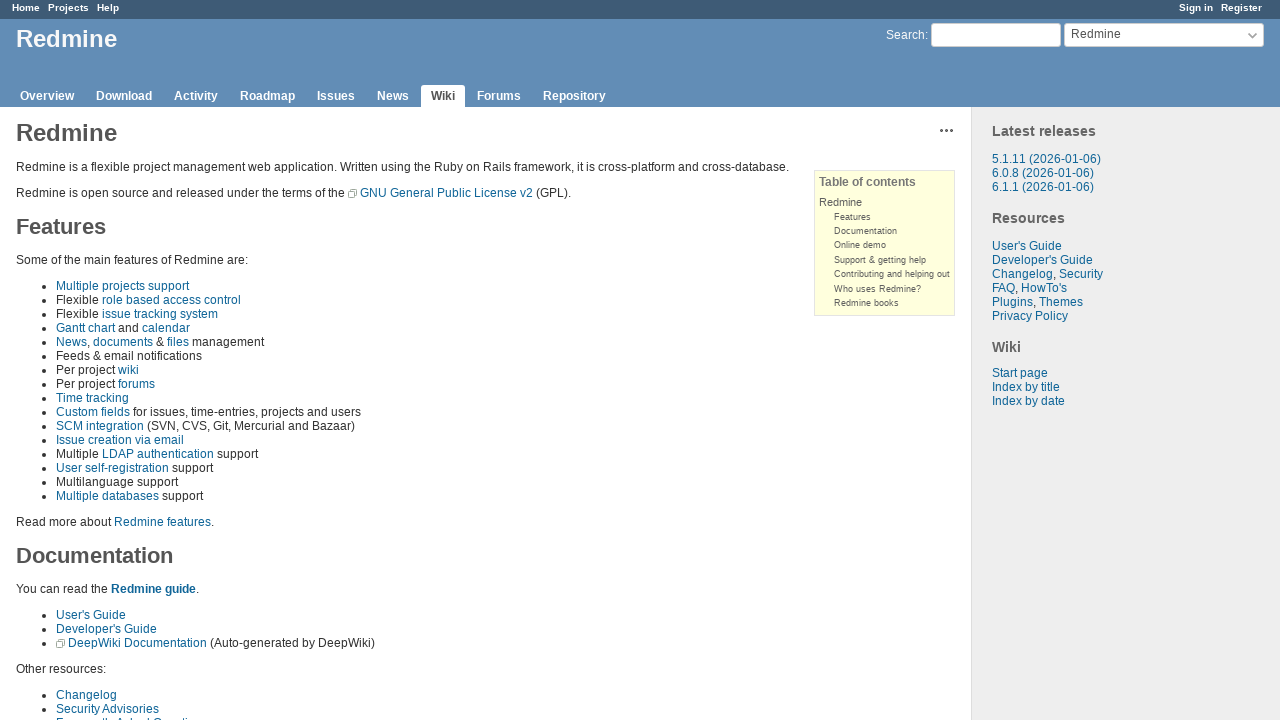

Clicked on the help link at (108, 8) on .help
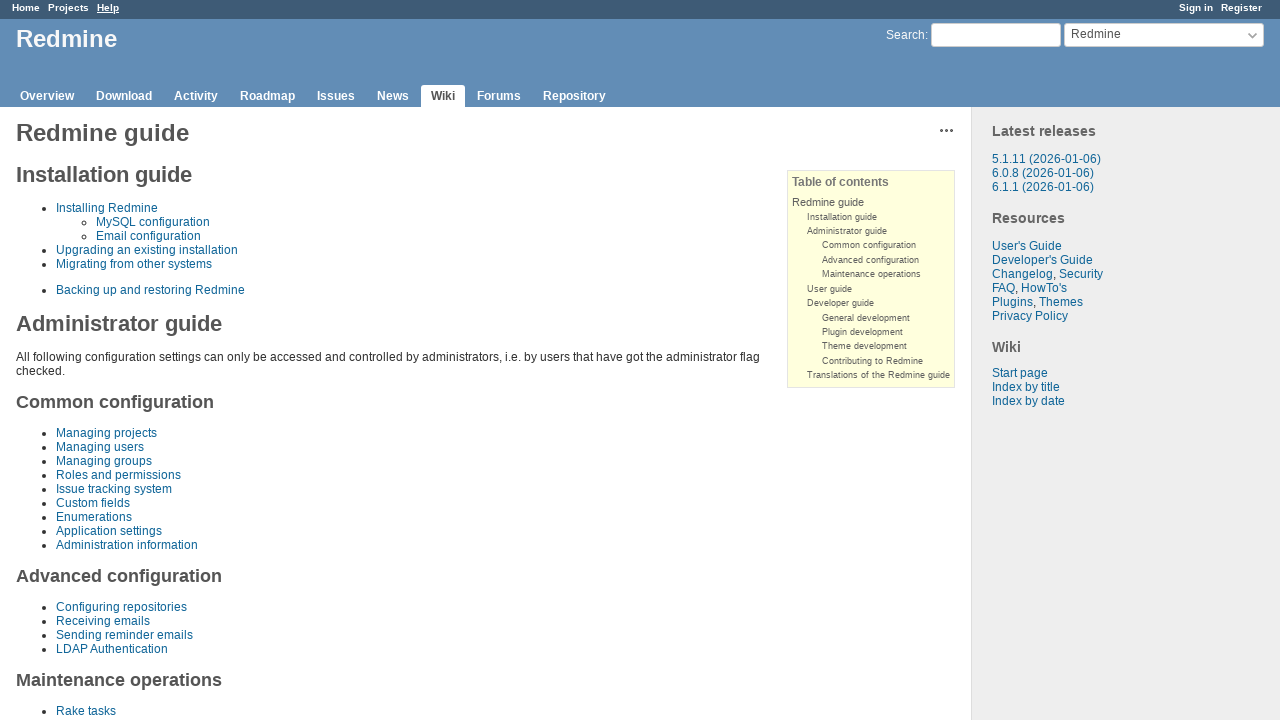

Clicked on the Russian language link to switch localization at (78, 539) on xpath=//a[contains(@href,'Rus')]
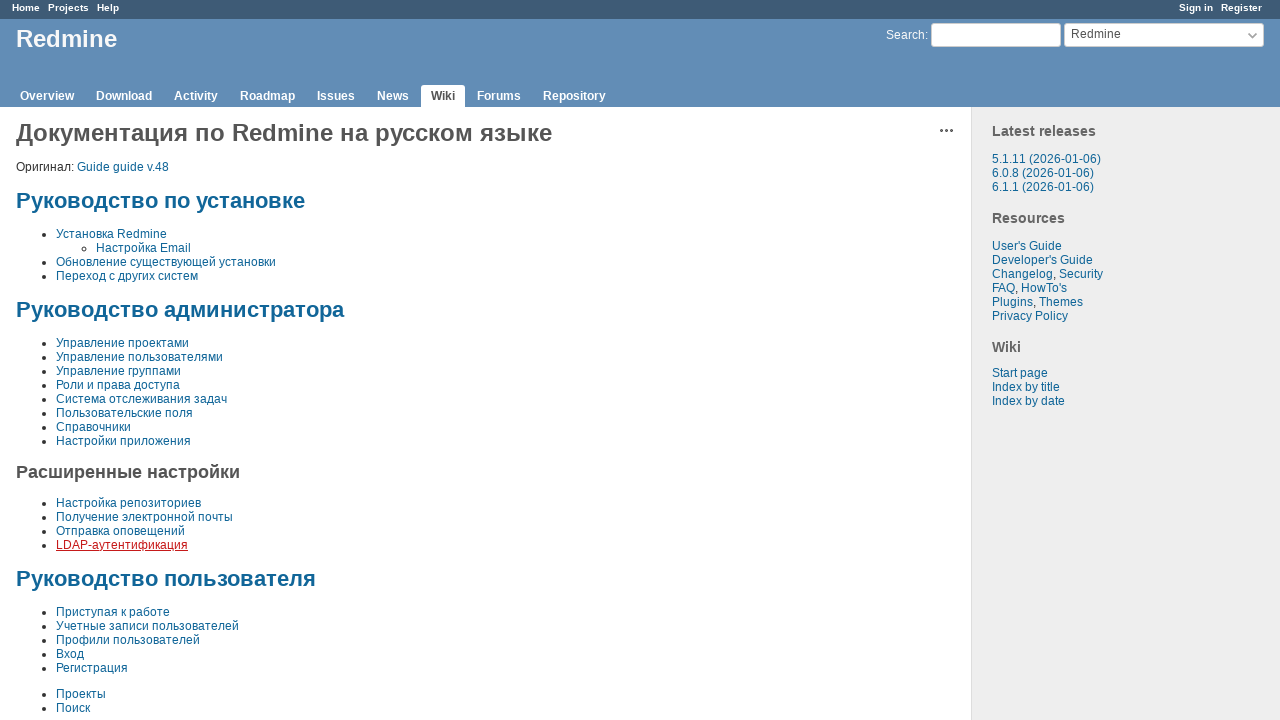

Retrieved wiki header text: Документация по Redmine на русском языке
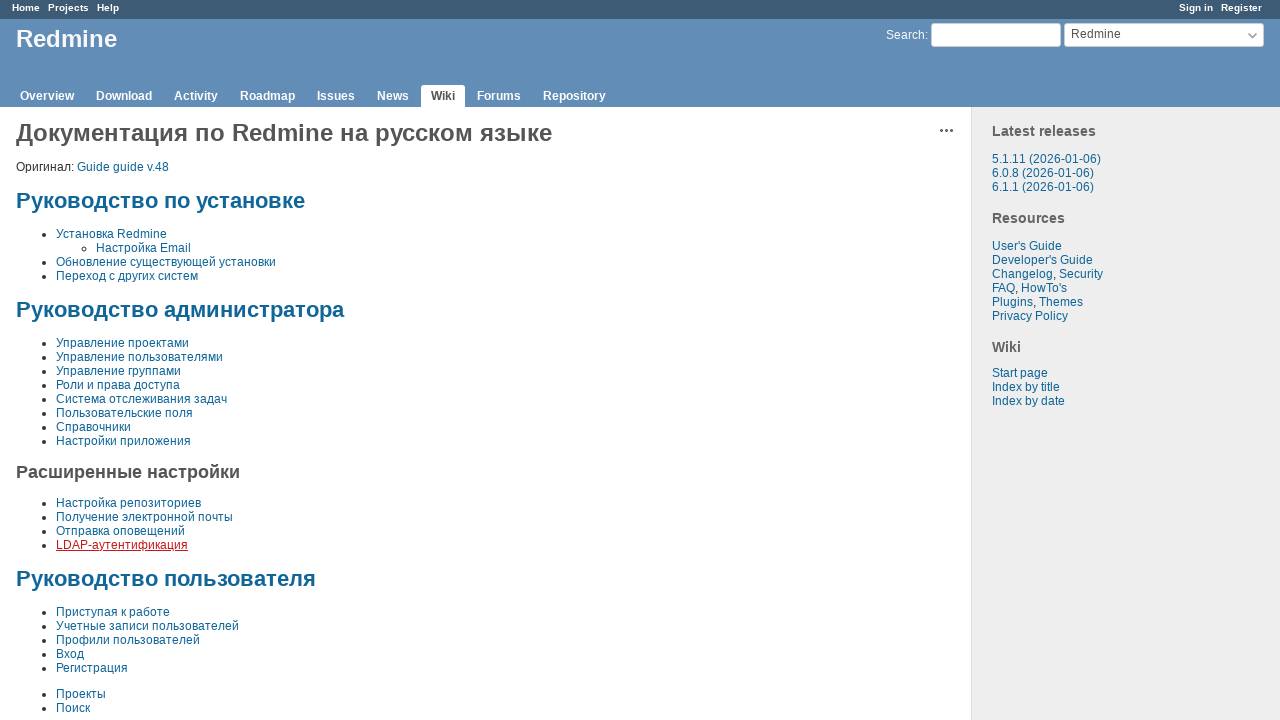

Clicked on the Gantt chart documentation link at (106, 431) on xpath=//a[contains(@href,'Gantt')]
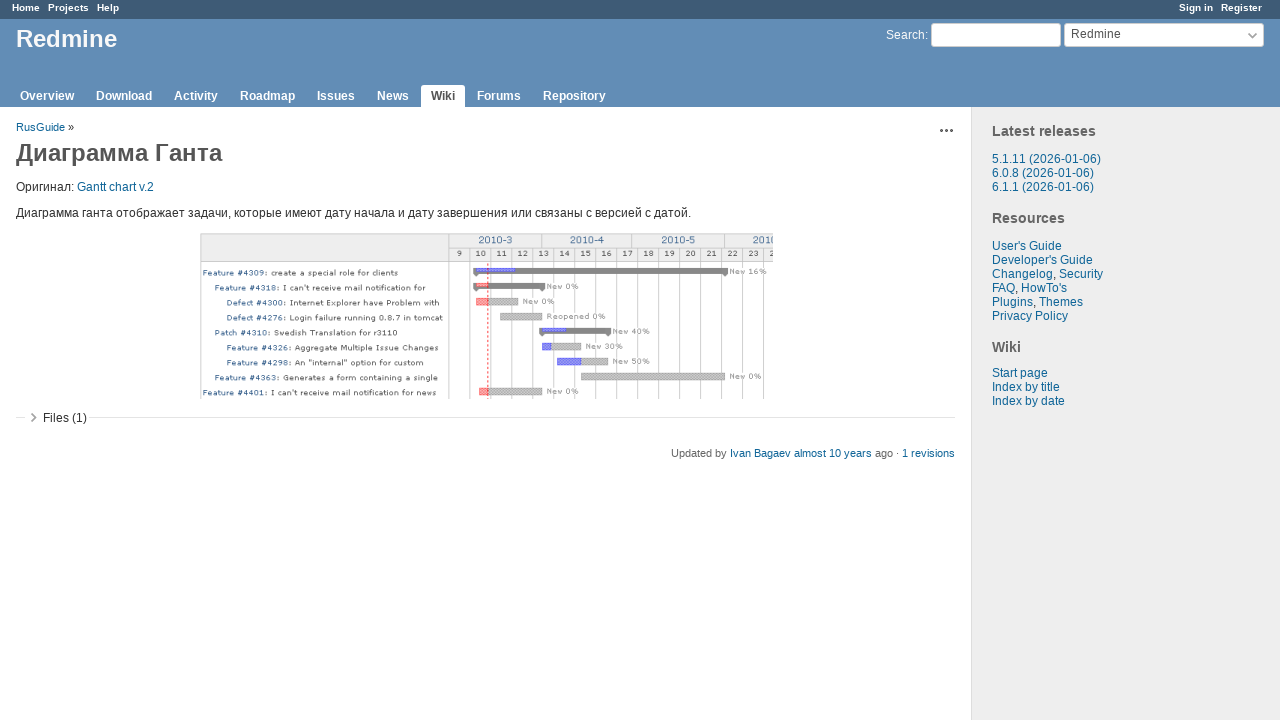

Gantt chart documentation page content loaded
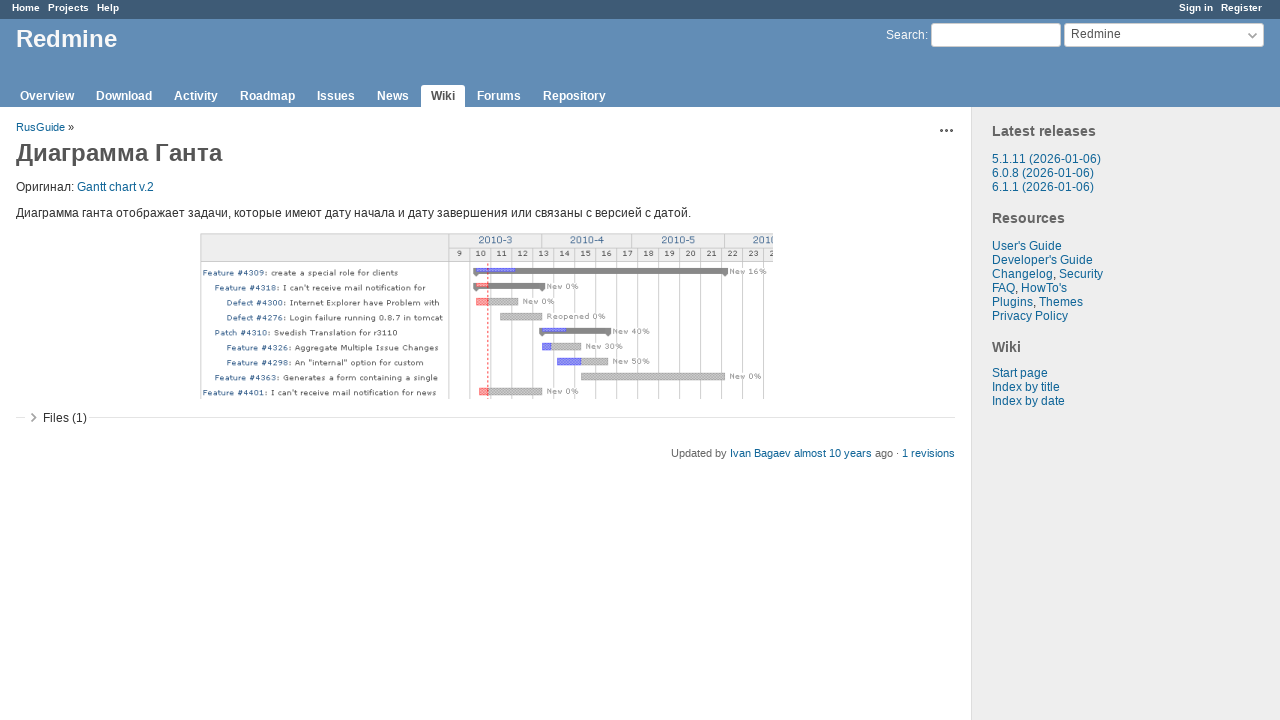

Retrieved Gantt chart page text content
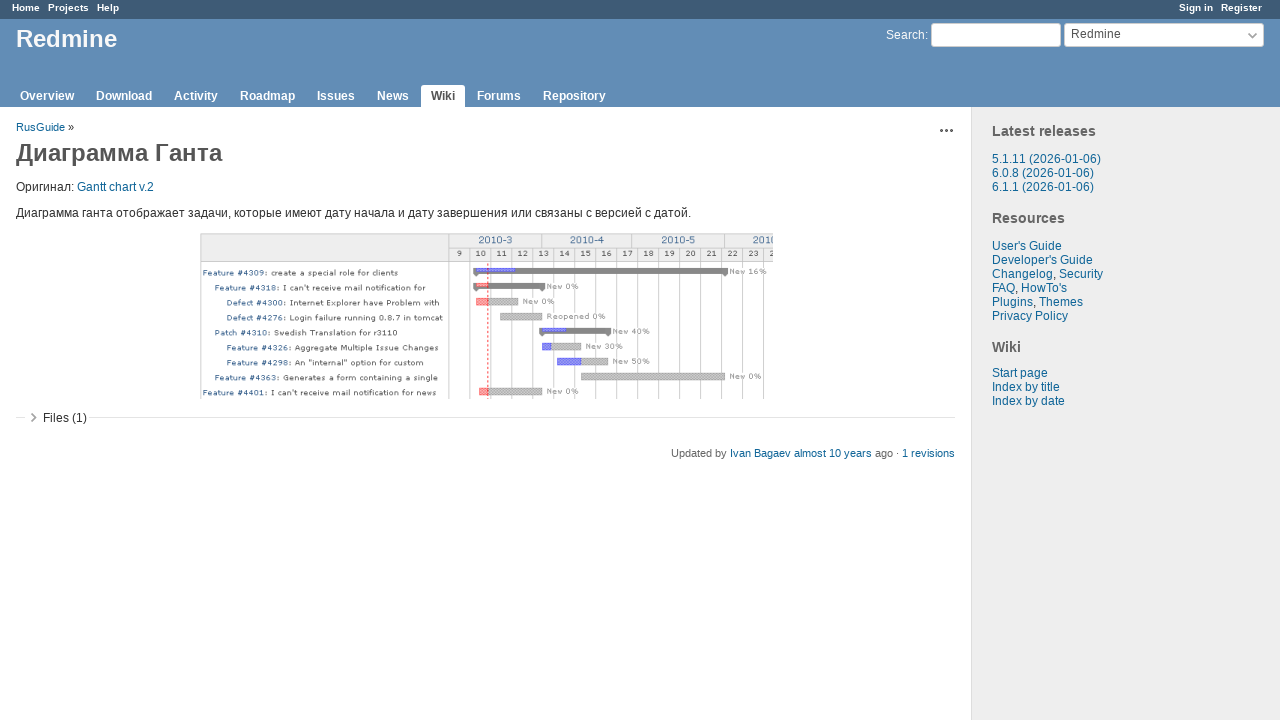

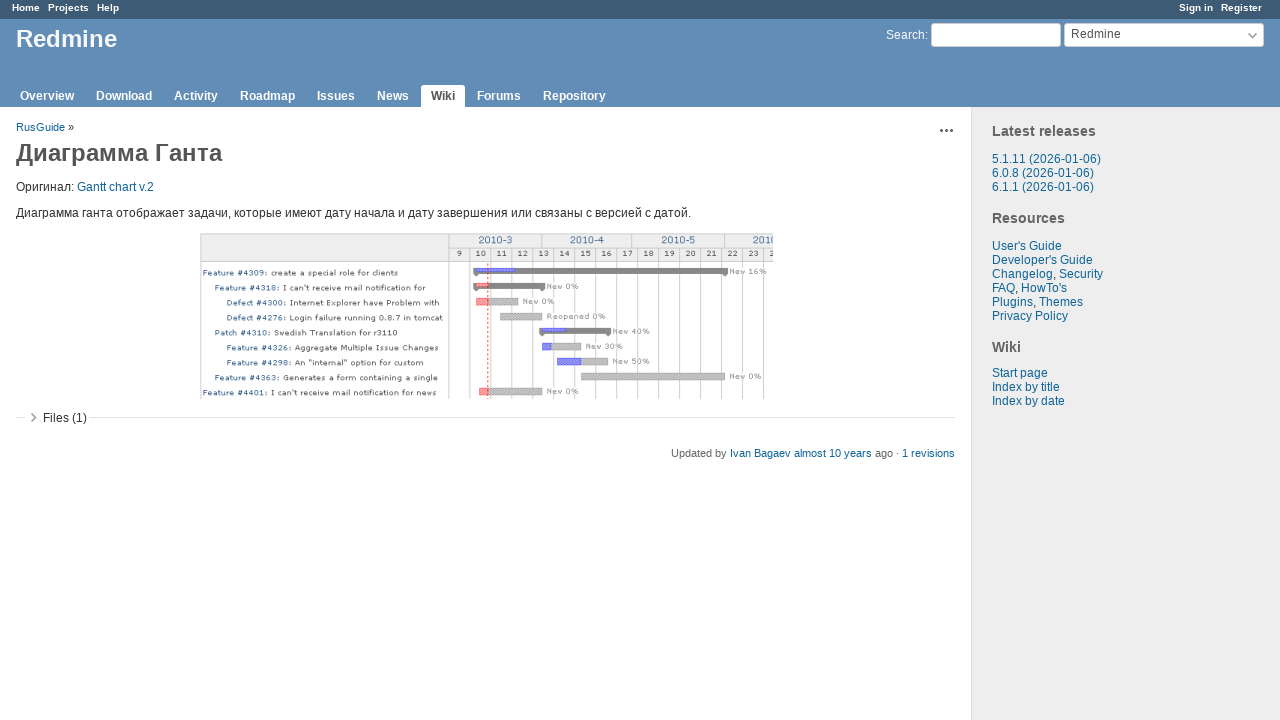